Navigates to the Adidas India men's shoes page and waits for the page to load

Starting URL: https://www.adidas.co.in/men-shoes

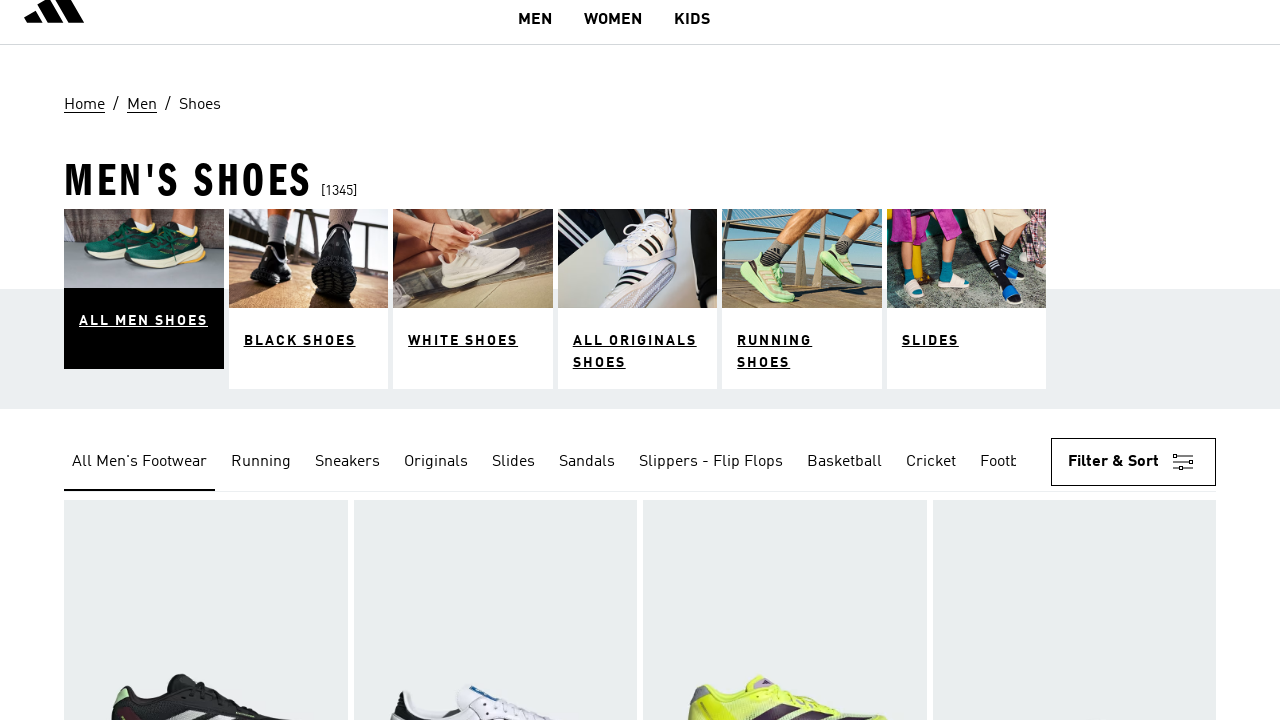

Navigated to Adidas India men's shoes page
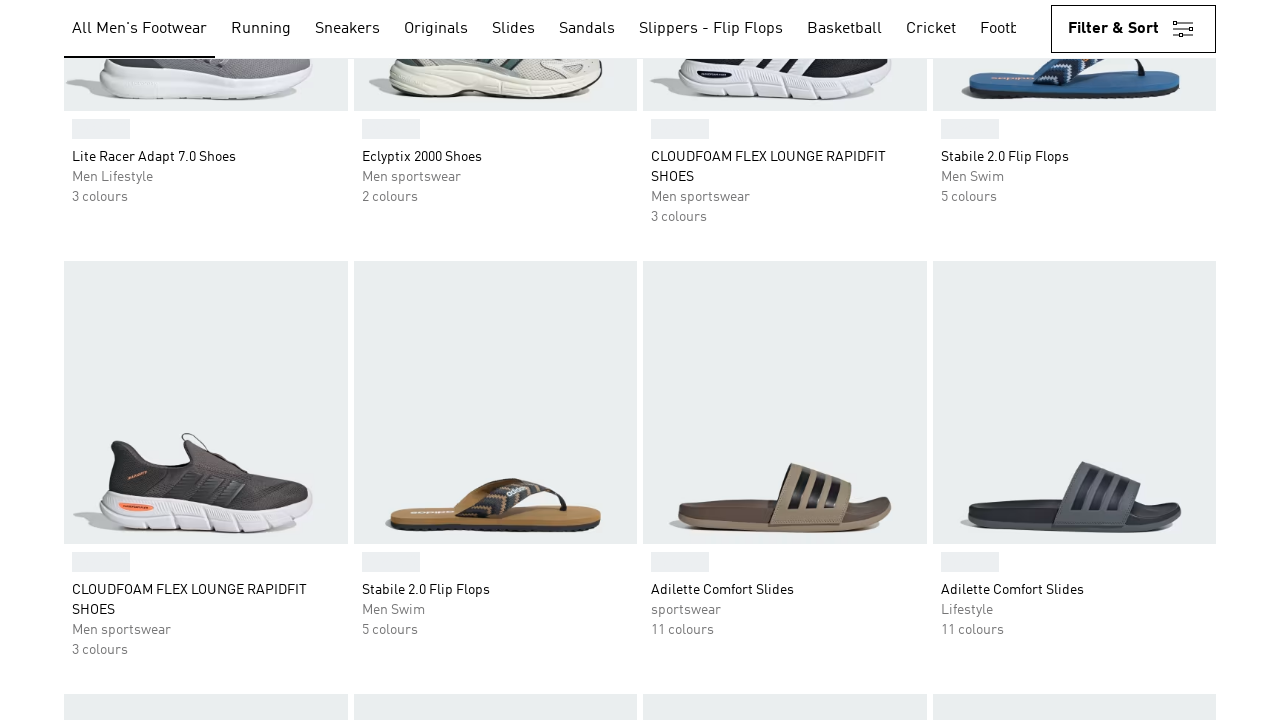

Page loaded completely with no pending network requests
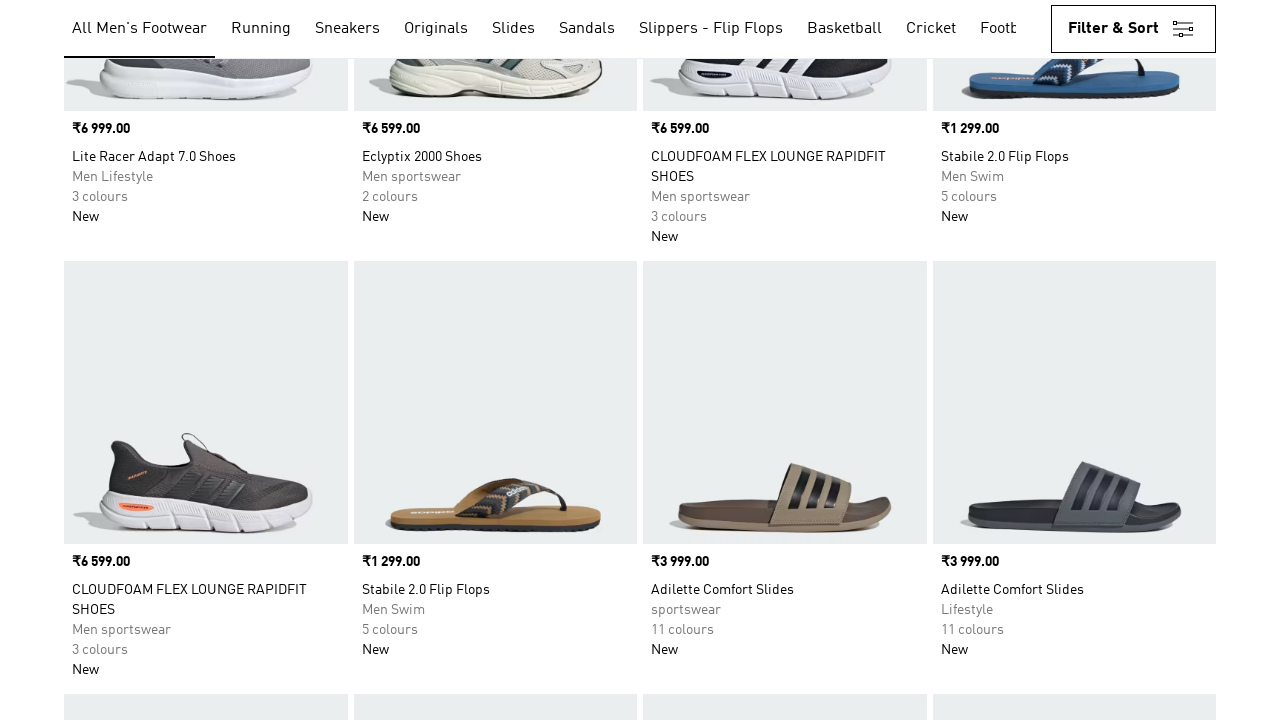

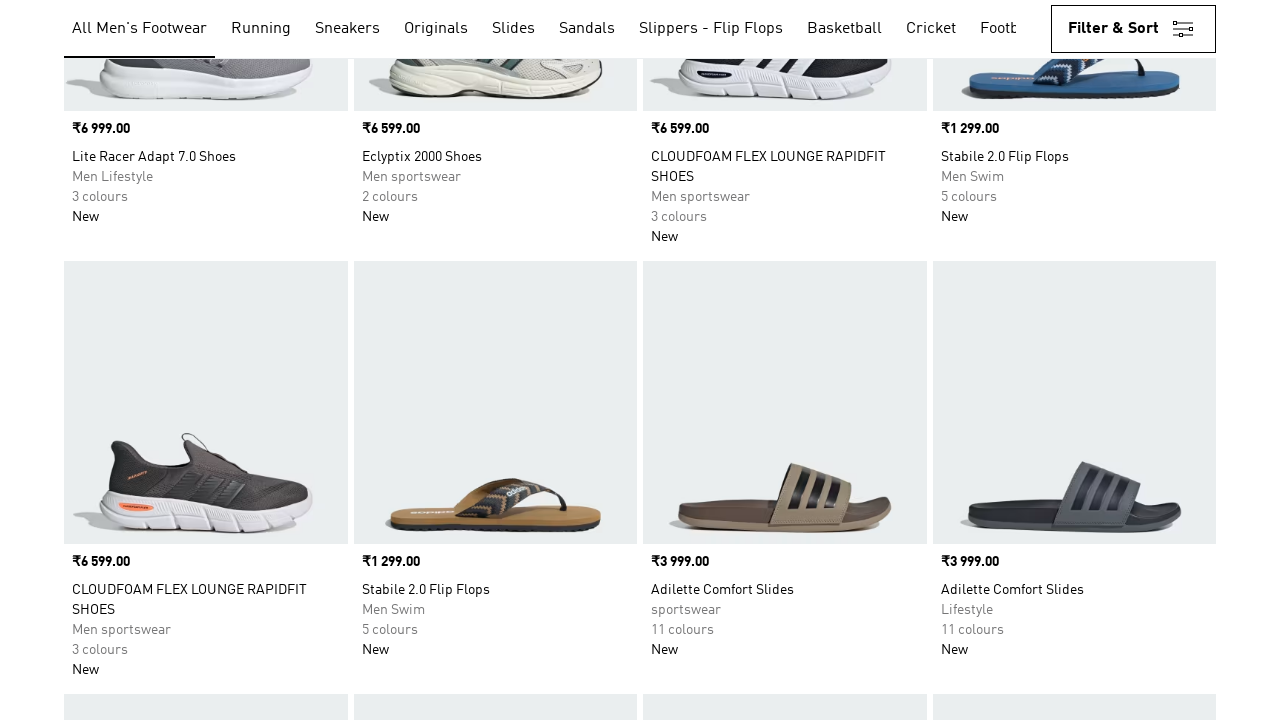